Tests a registration form by filling in all required fields (first name, last name, username, email, password, phone, gender, date of birth, department, job title, programming language) and verifies successful registration message is displayed.

Starting URL: https://practice.cydeo.com/registration_form

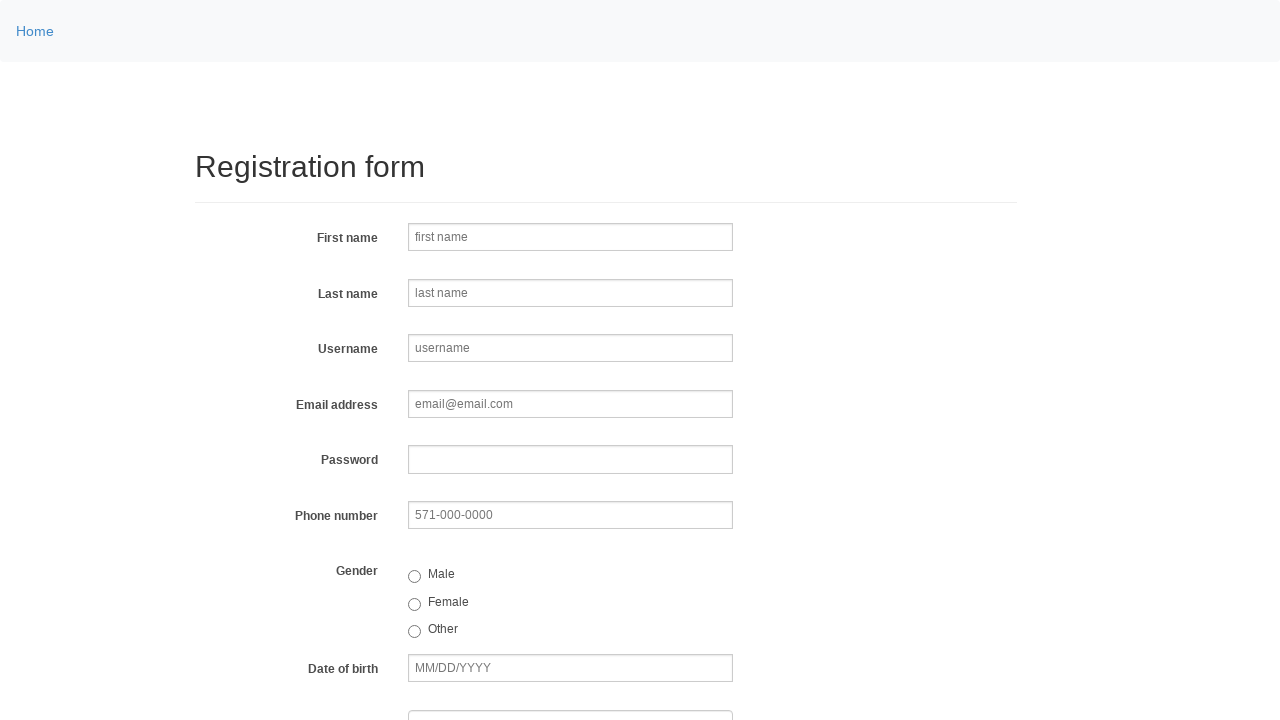

Filled first name field with 'Michael' on input[name='firstname']
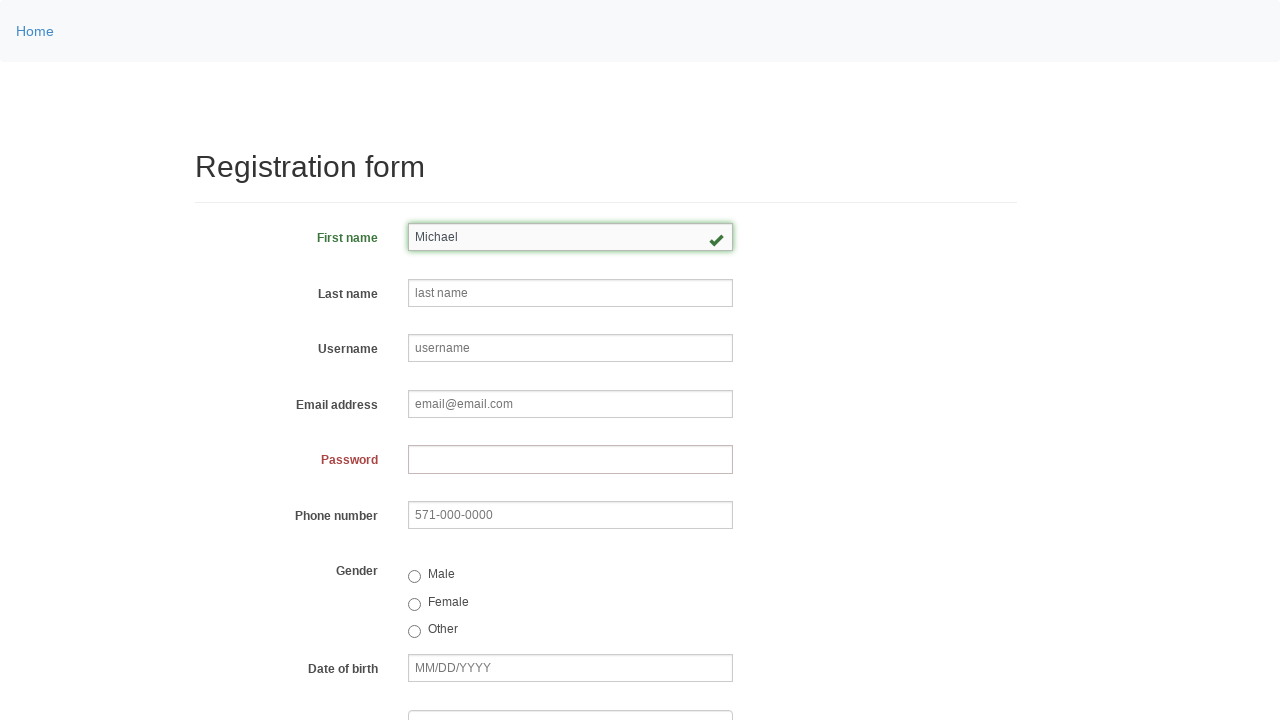

Filled last name field with 'Thompson' on input[name='lastname']
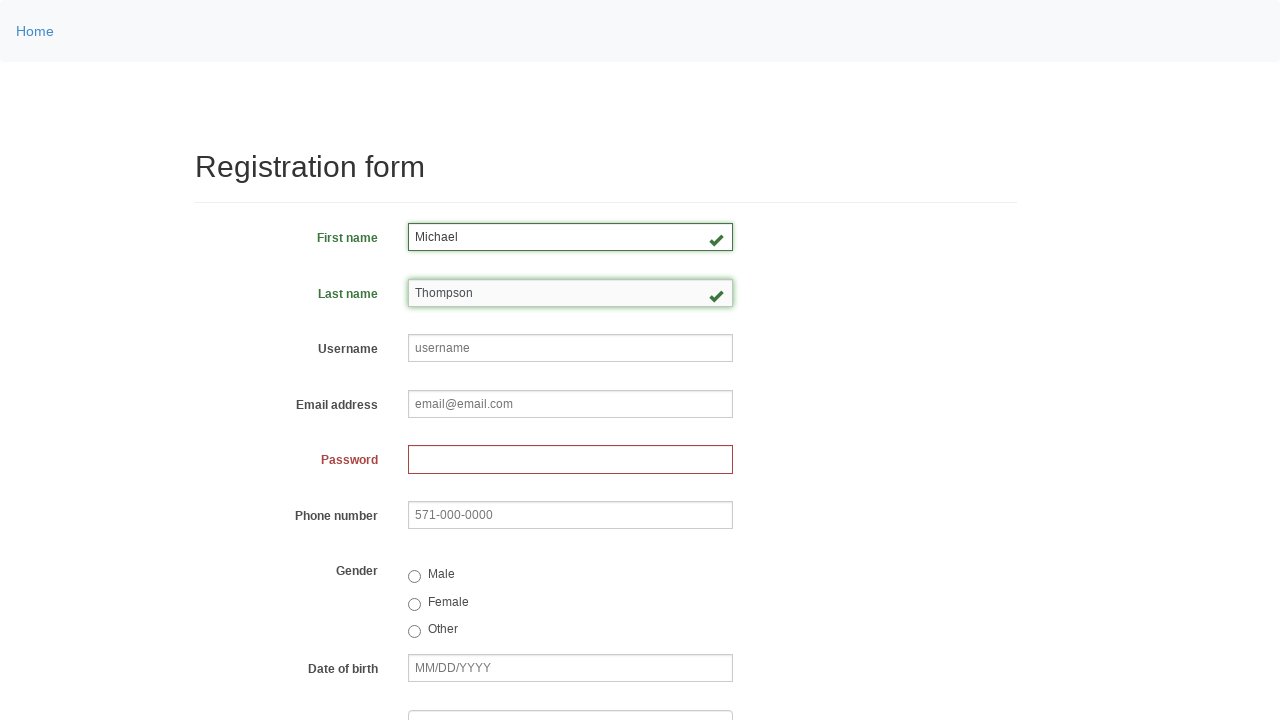

Filled username field with 'helpdesk759' on input[name='username']
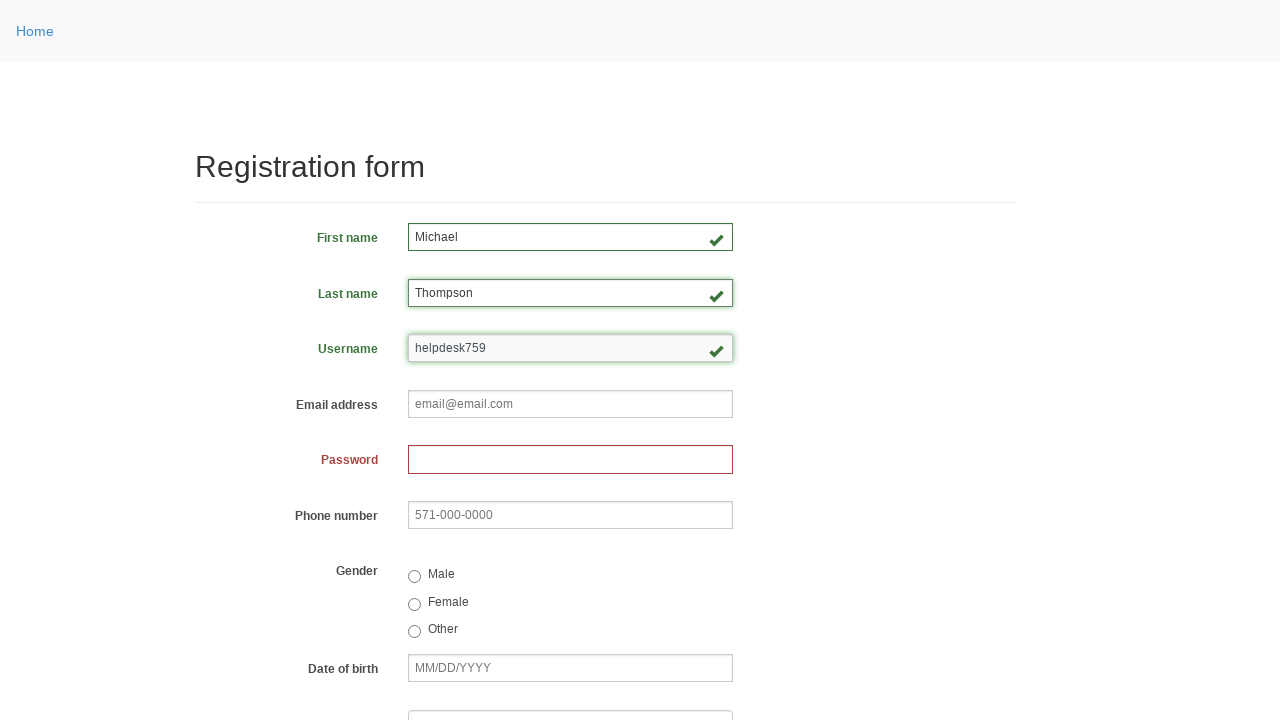

Filled email field with 'helpdesk759@mail.com' on input[name='email']
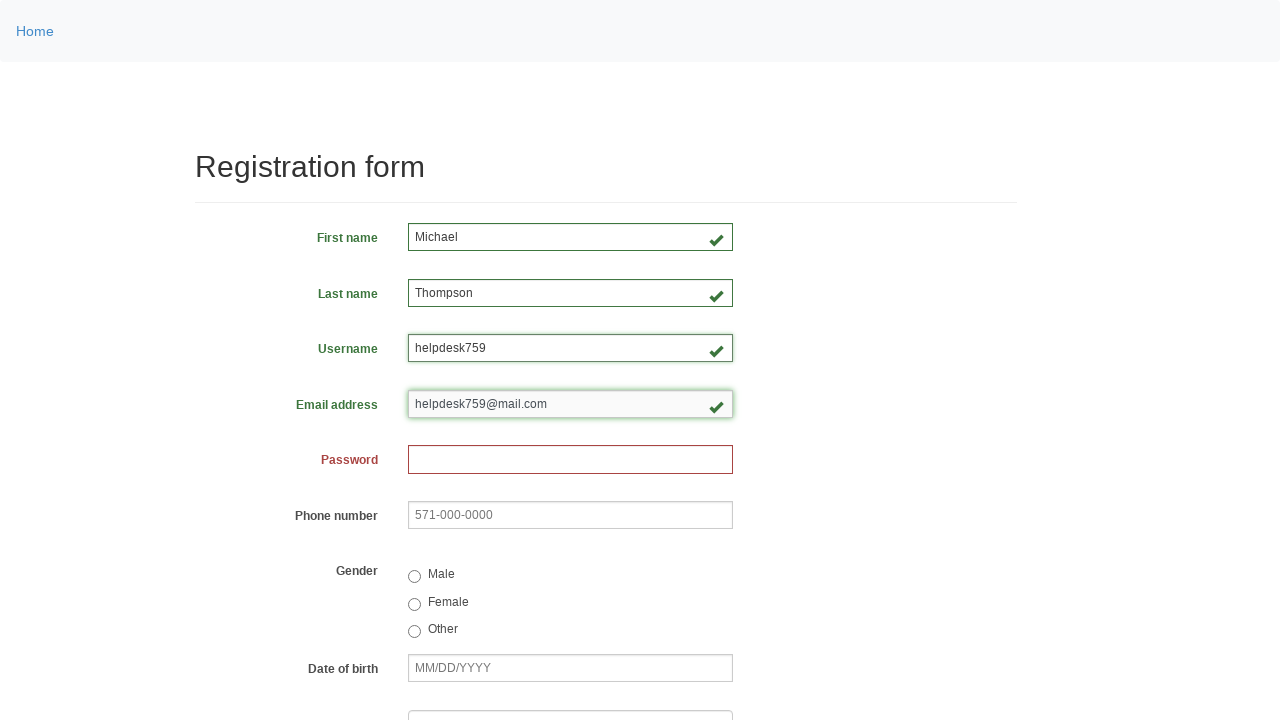

Filled password field with secure password on input[name='password']
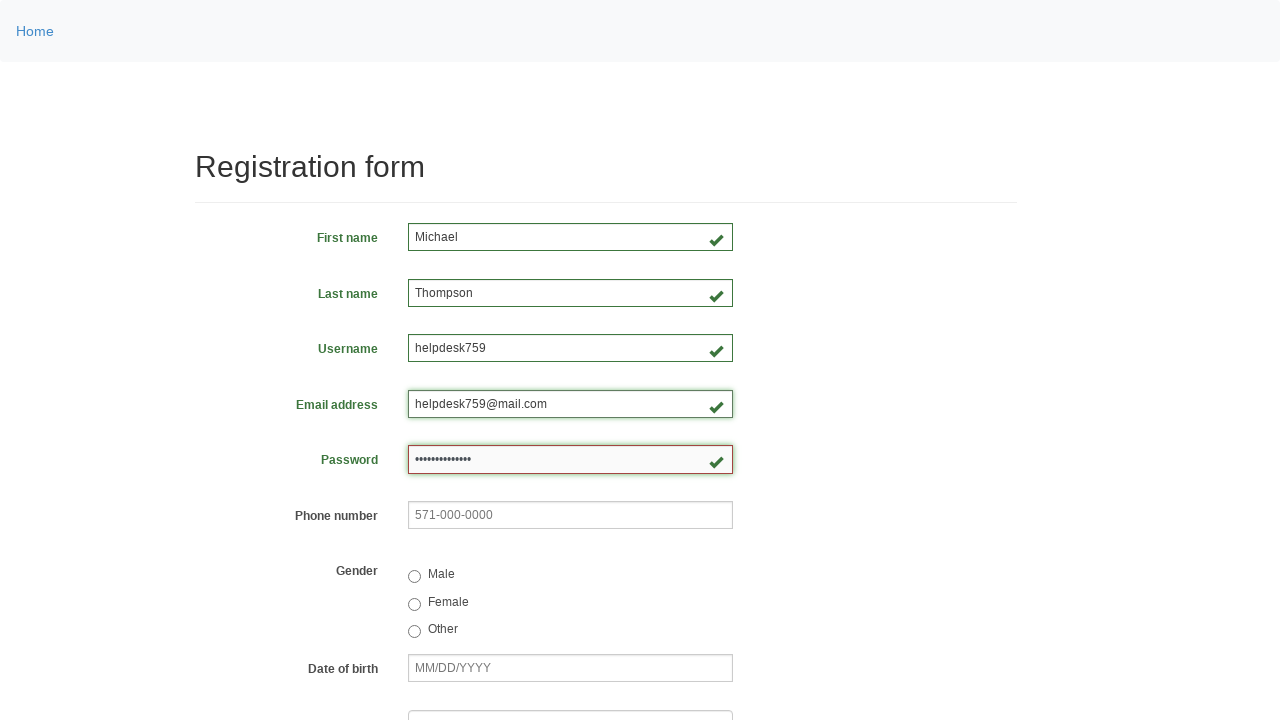

Filled phone number field with '965-886-3259' on input[name='phone']
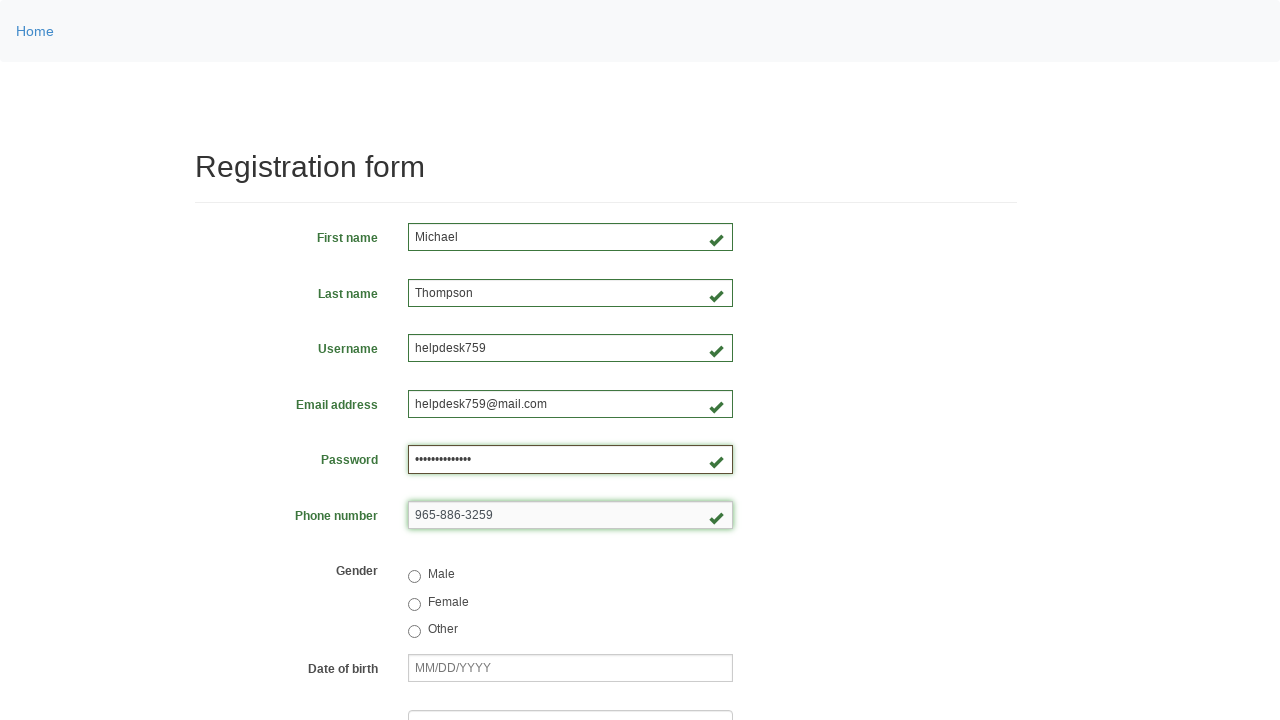

Selected female gender option at (414, 604) on input[value='female']
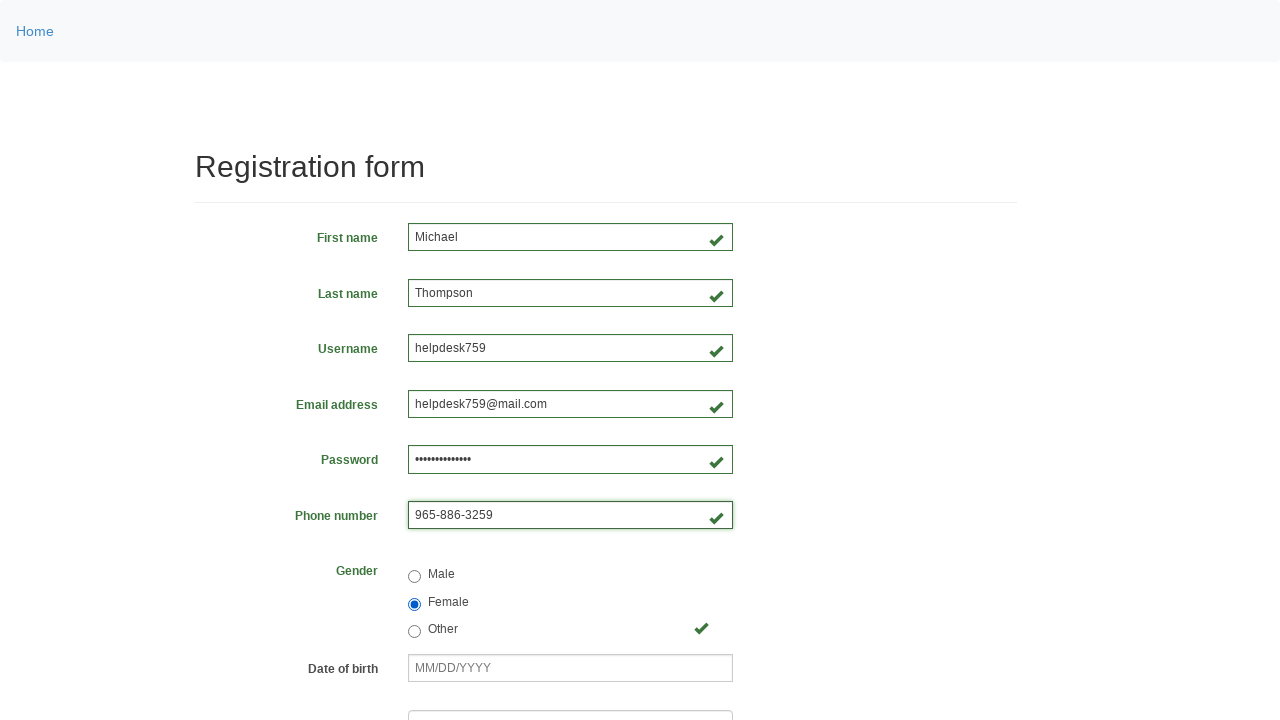

Filled date of birth field with '10/22/1983' on input[name='birthday']
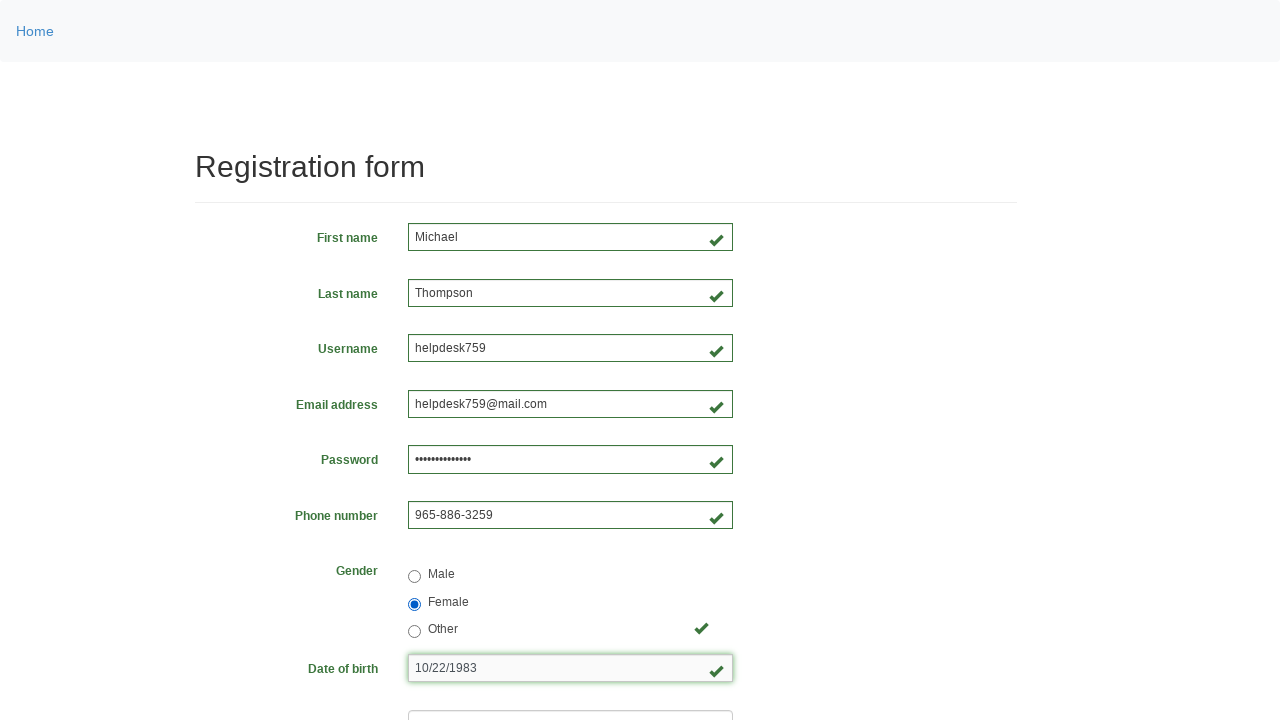

Selected 'Department of Engineering' from department dropdown on select[name='department']
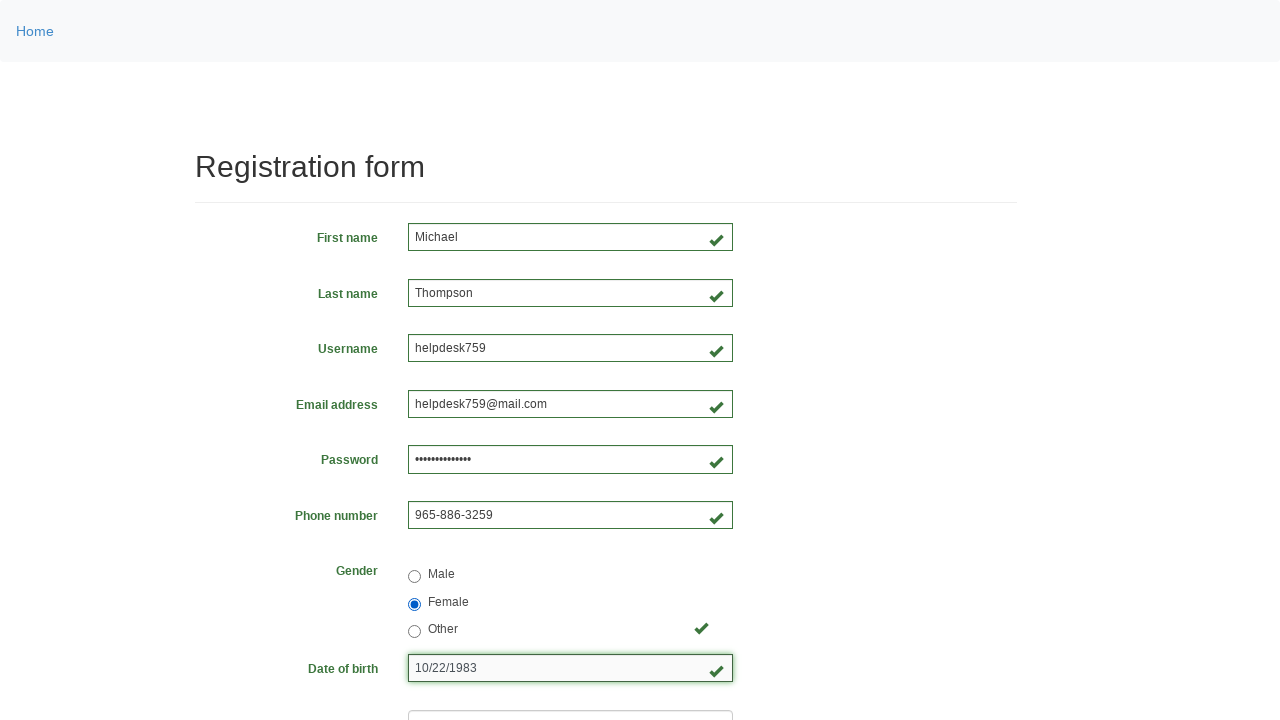

Selected 'Manager' from job title dropdown on select[name='job_title']
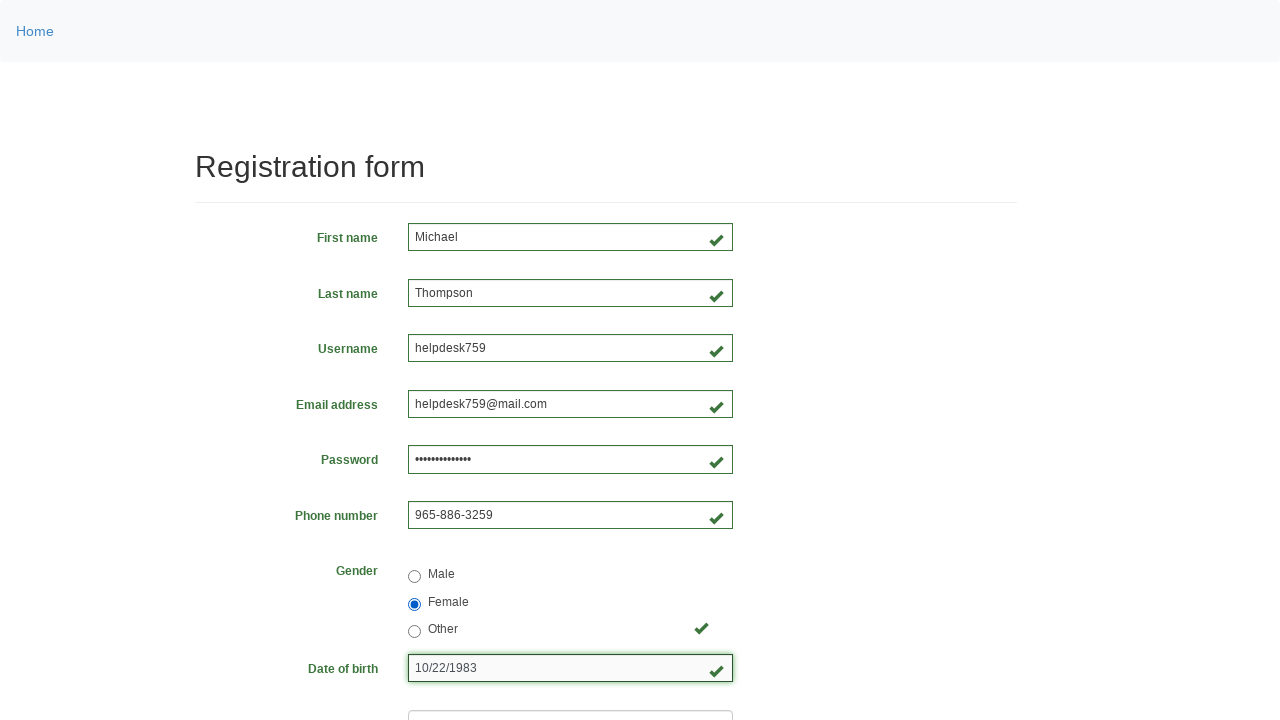

Selected programming language checkbox at (465, 468) on #inlineCheckbox2
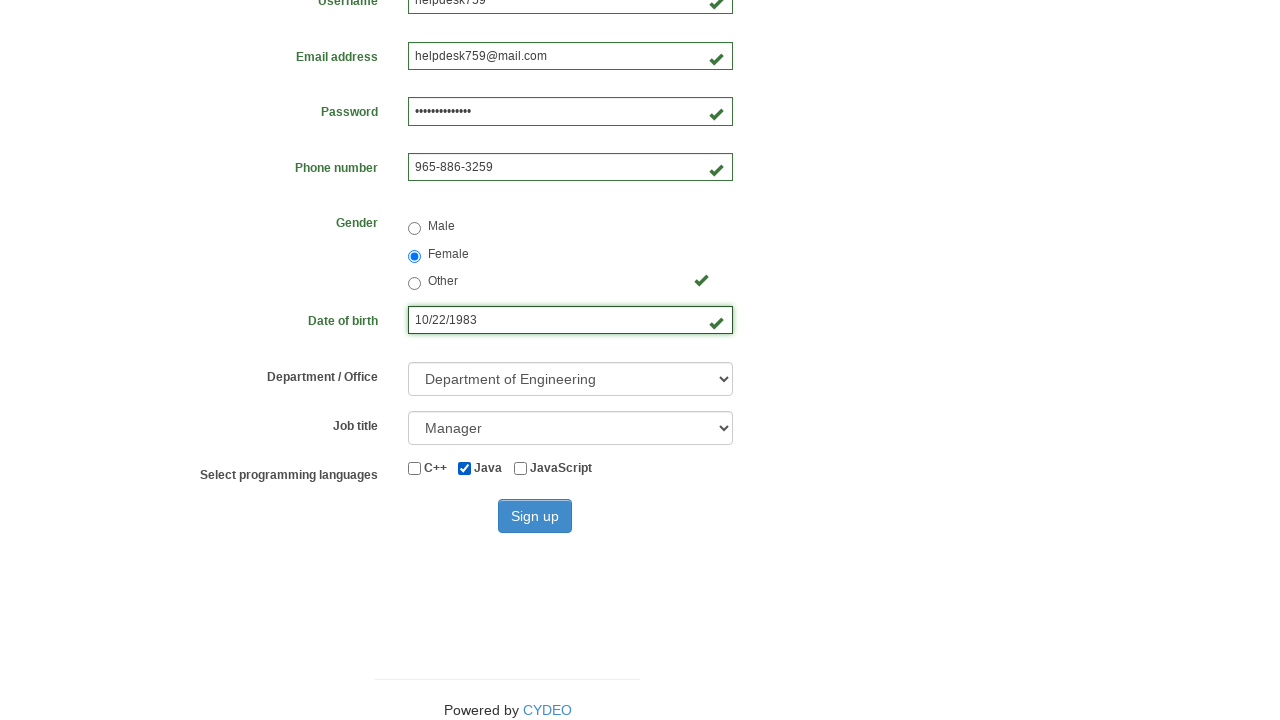

Clicked sign up button to submit registration form at (535, 516) on #wooden_spoon
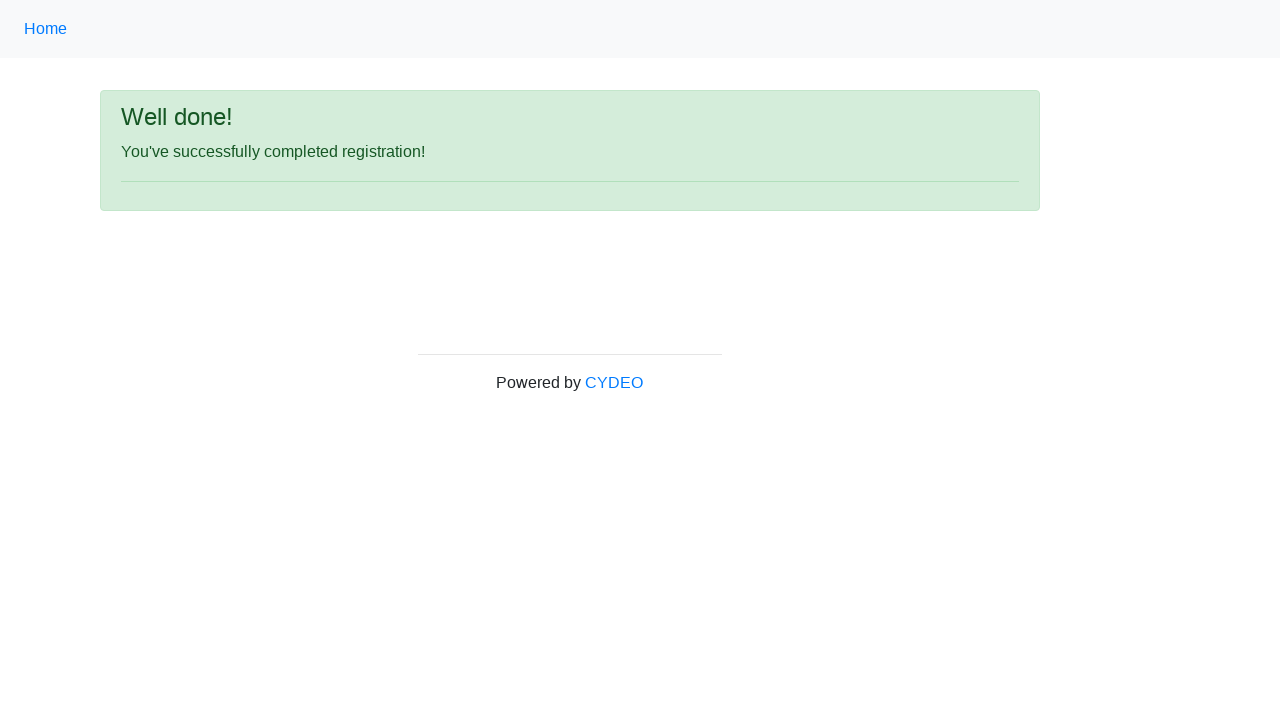

Verified success message is displayed after registration
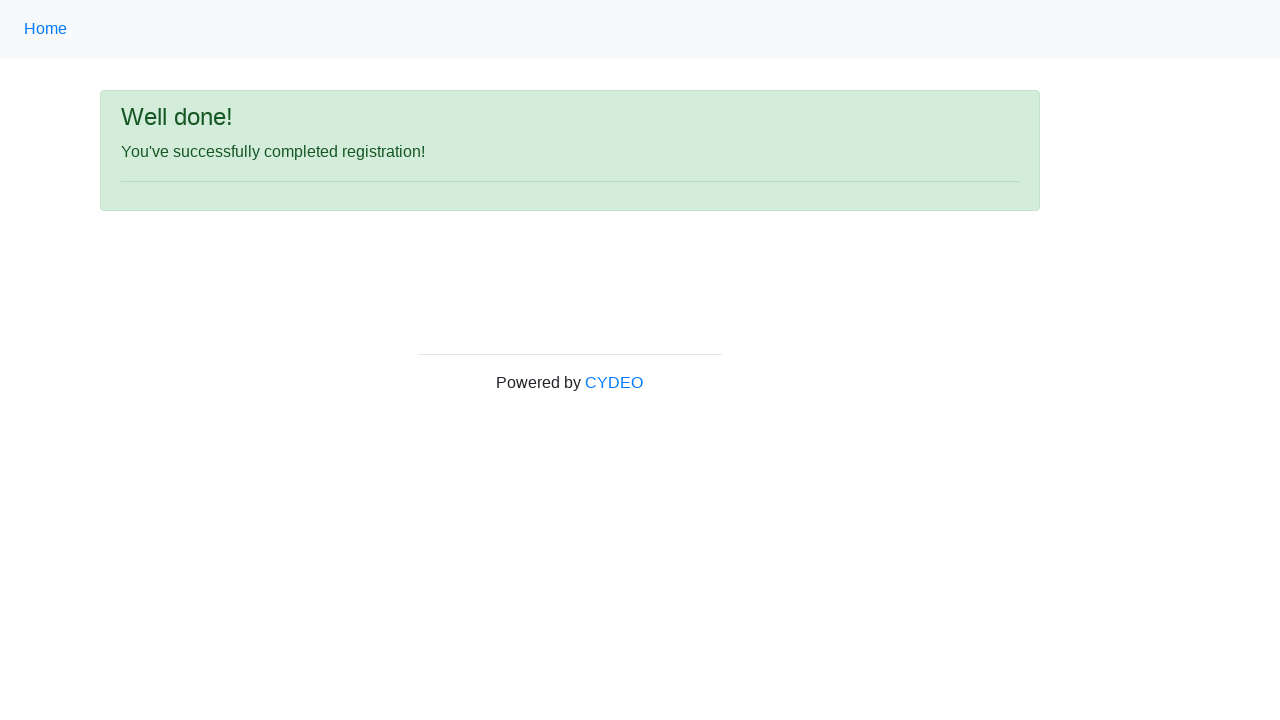

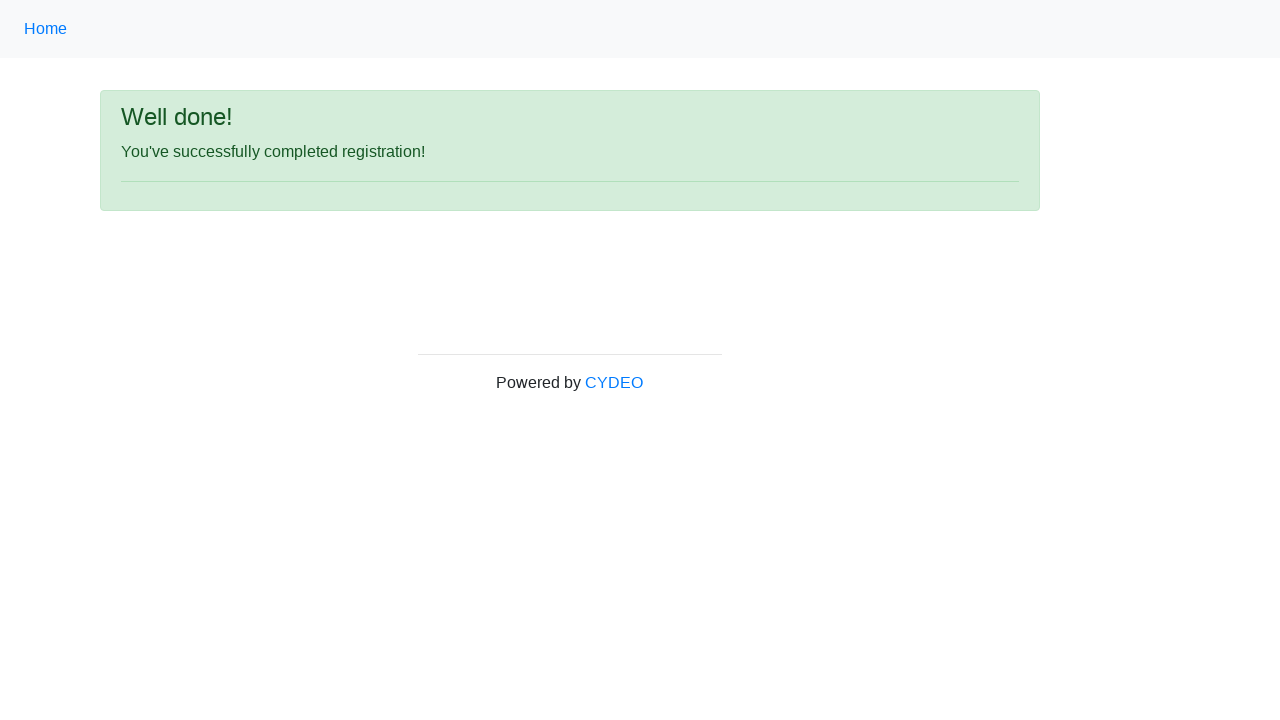